Navigates to an alerts demo page and clicks a danger button to trigger an alert interaction

Starting URL: http://demo.automationtesting.in/Alerts.html

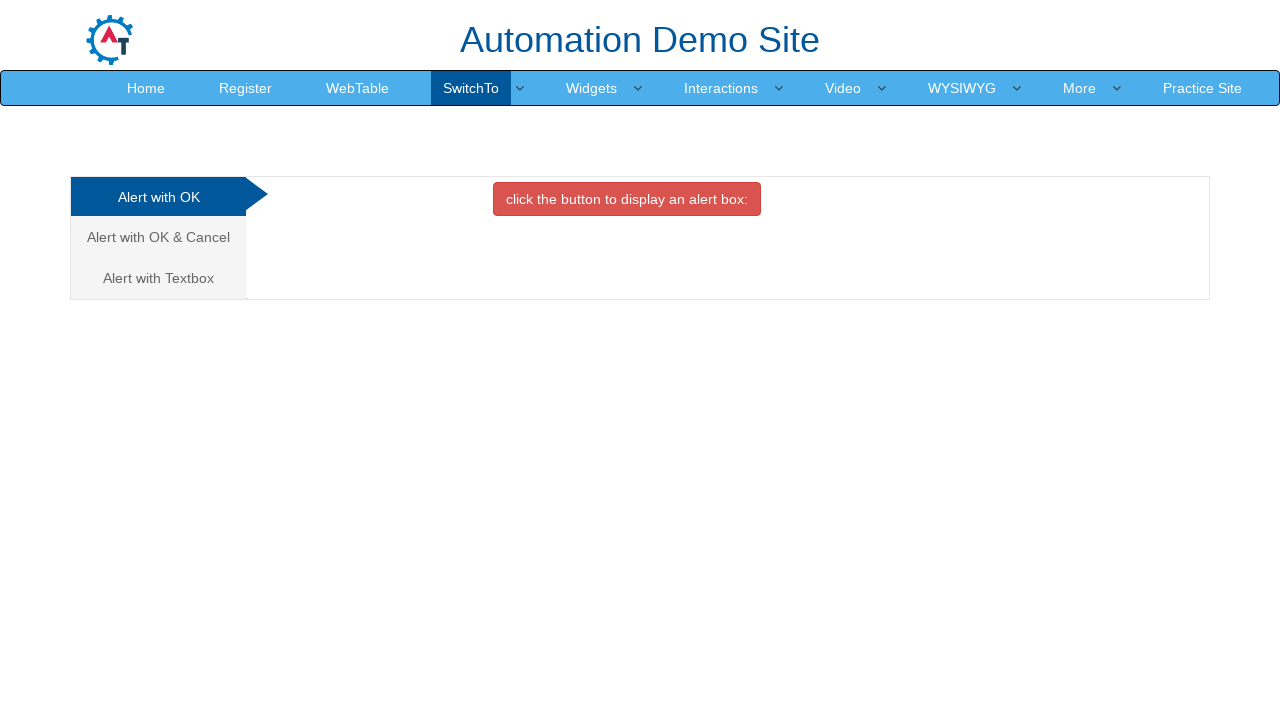

Navigated to alerts demo page
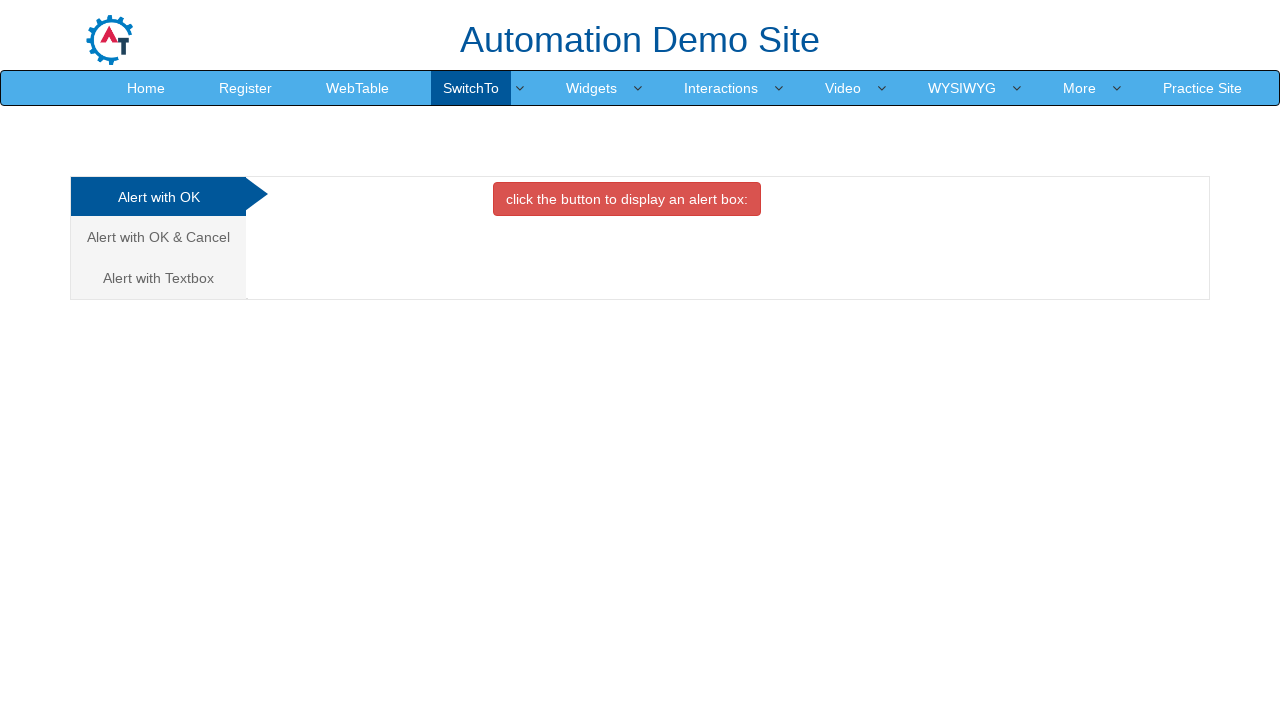

Clicked danger button to trigger alert at (627, 199) on button.btn.btn-danger
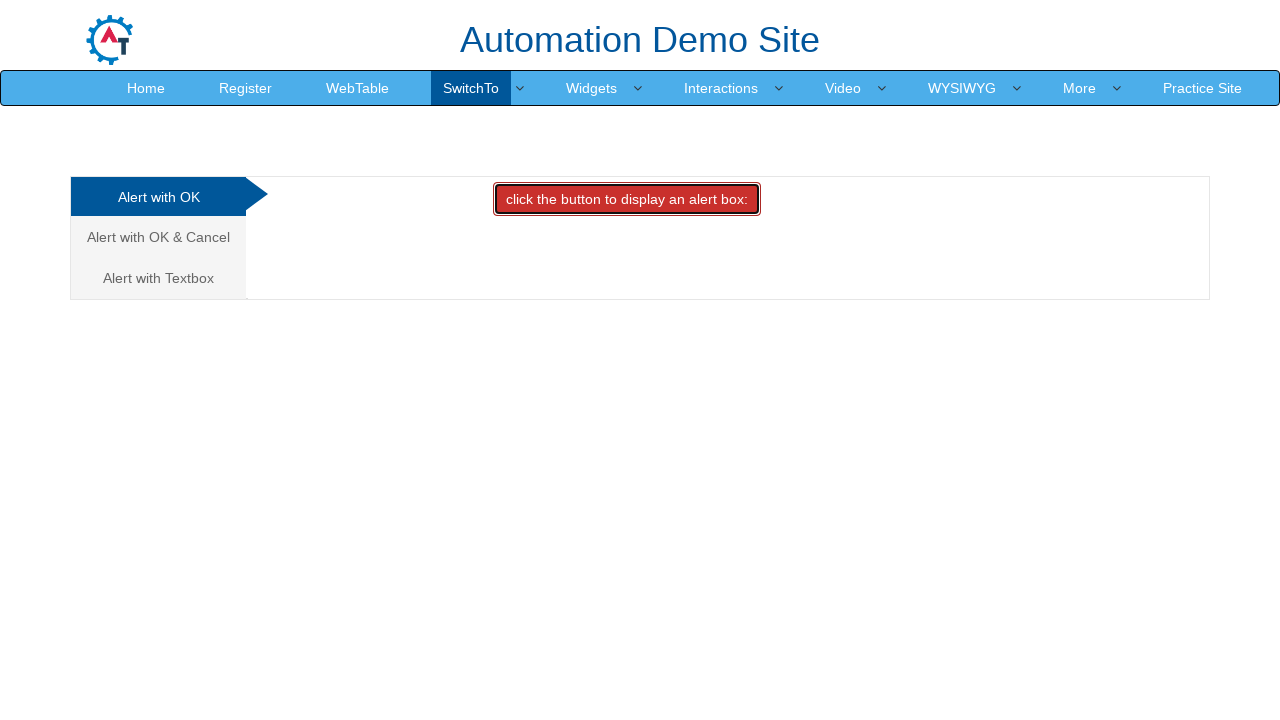

Alert dialog handler registered and accepted
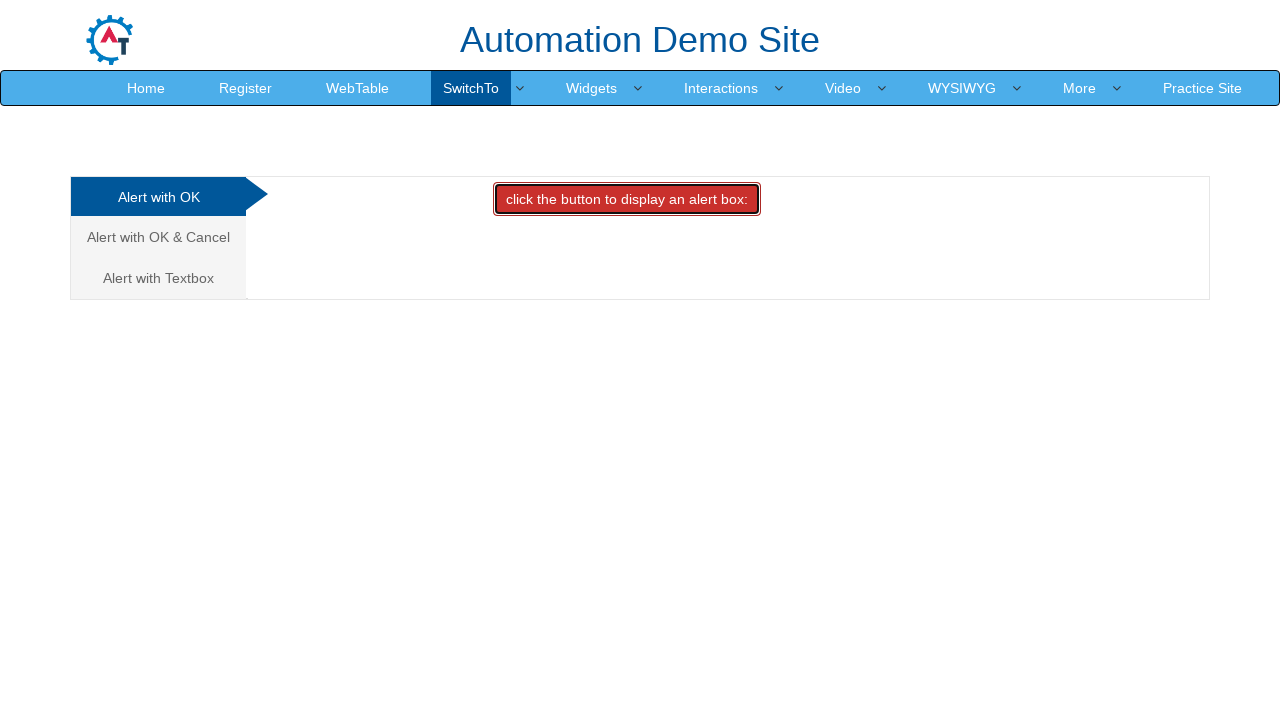

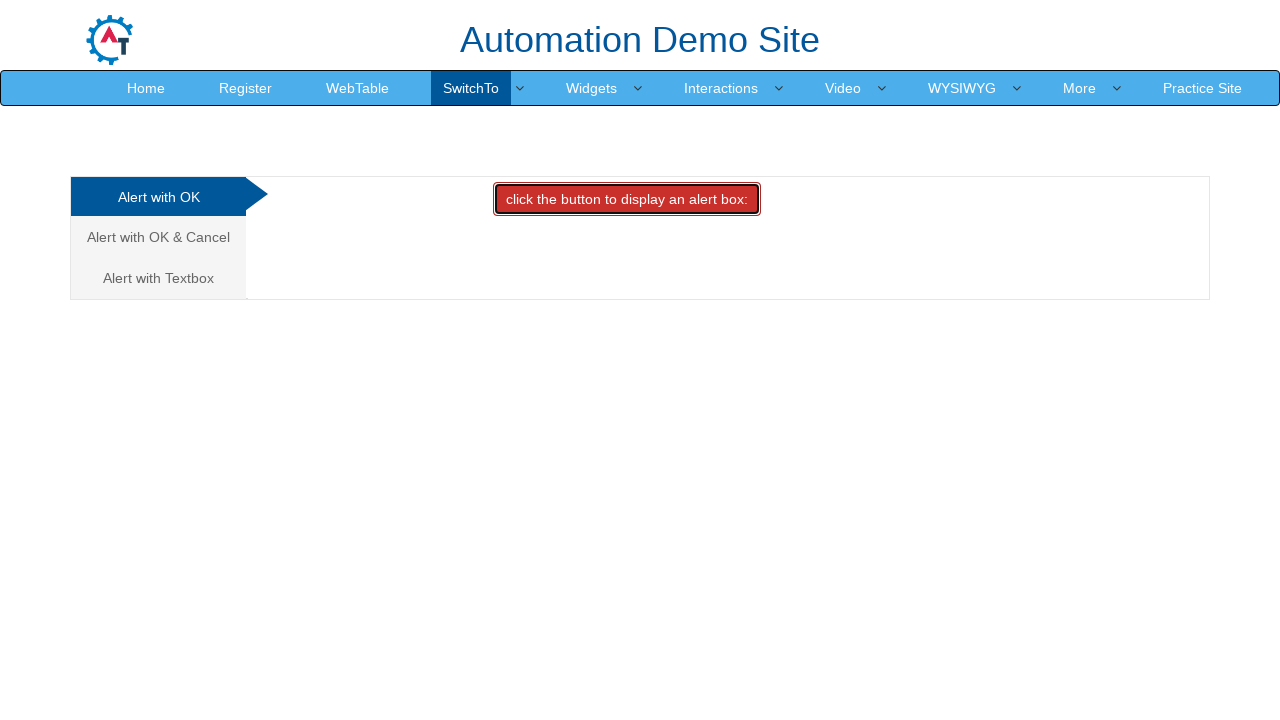